Navigates to World Time Server page for India and verifies that the local time element is displayed on the page.

Starting URL: https://www.worldtimeserver.com/current_time_in_IN.aspx

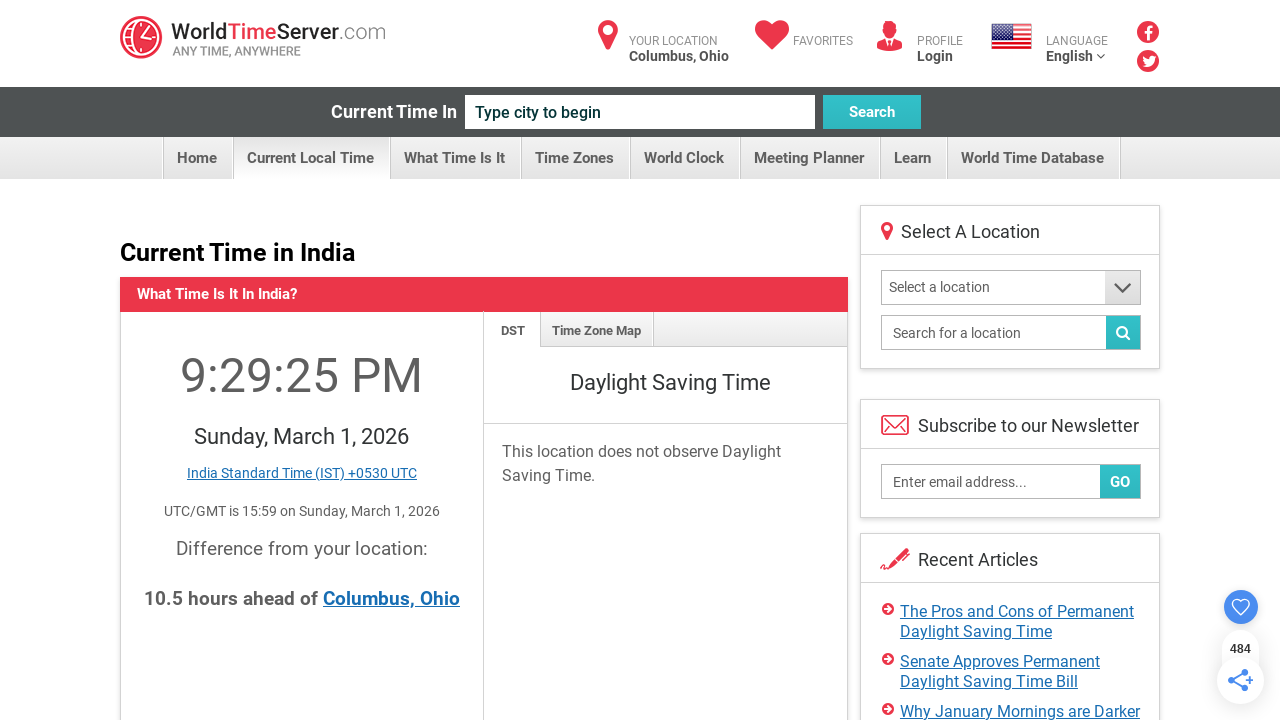

Navigated to World Time Server page for India
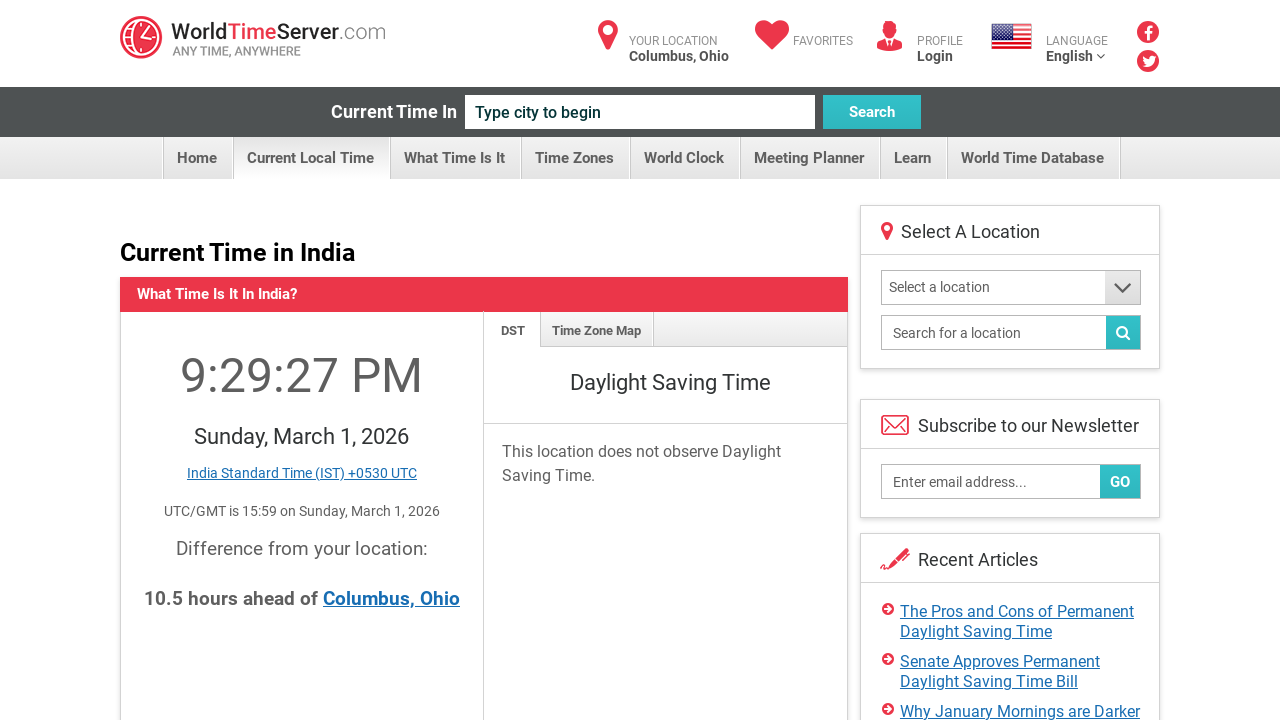

Local time element selector became available
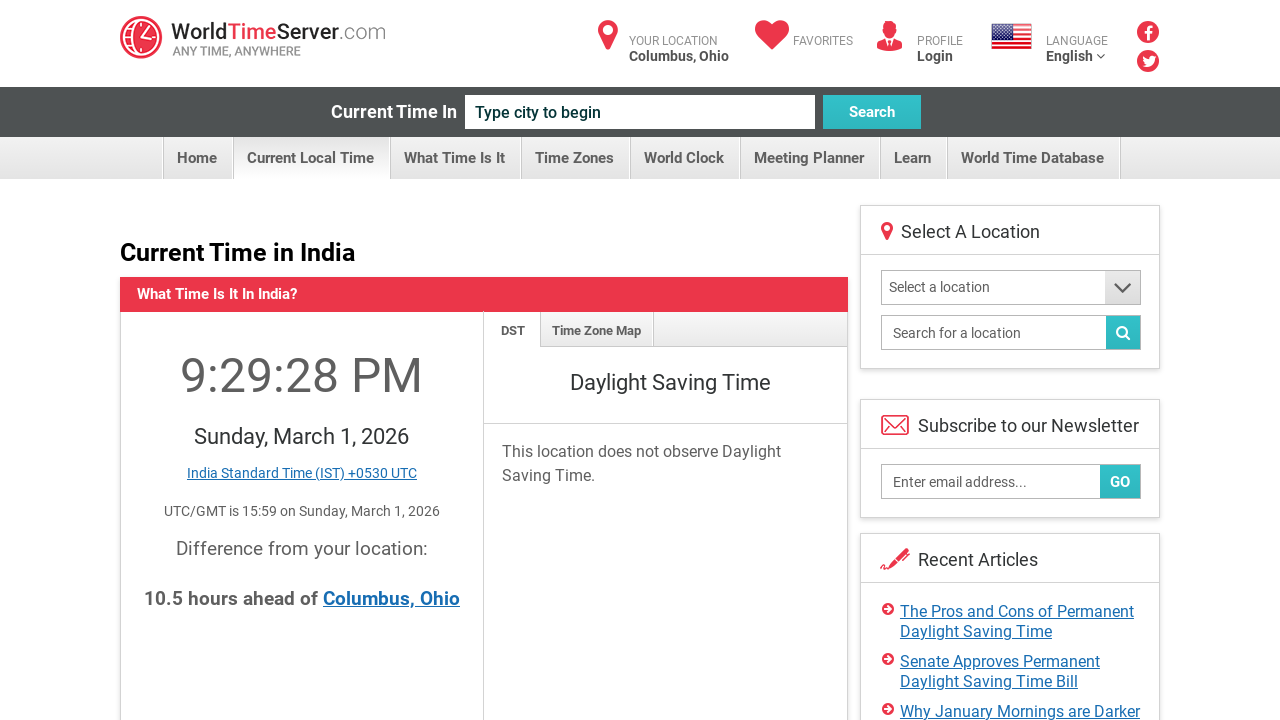

Located the local time span element
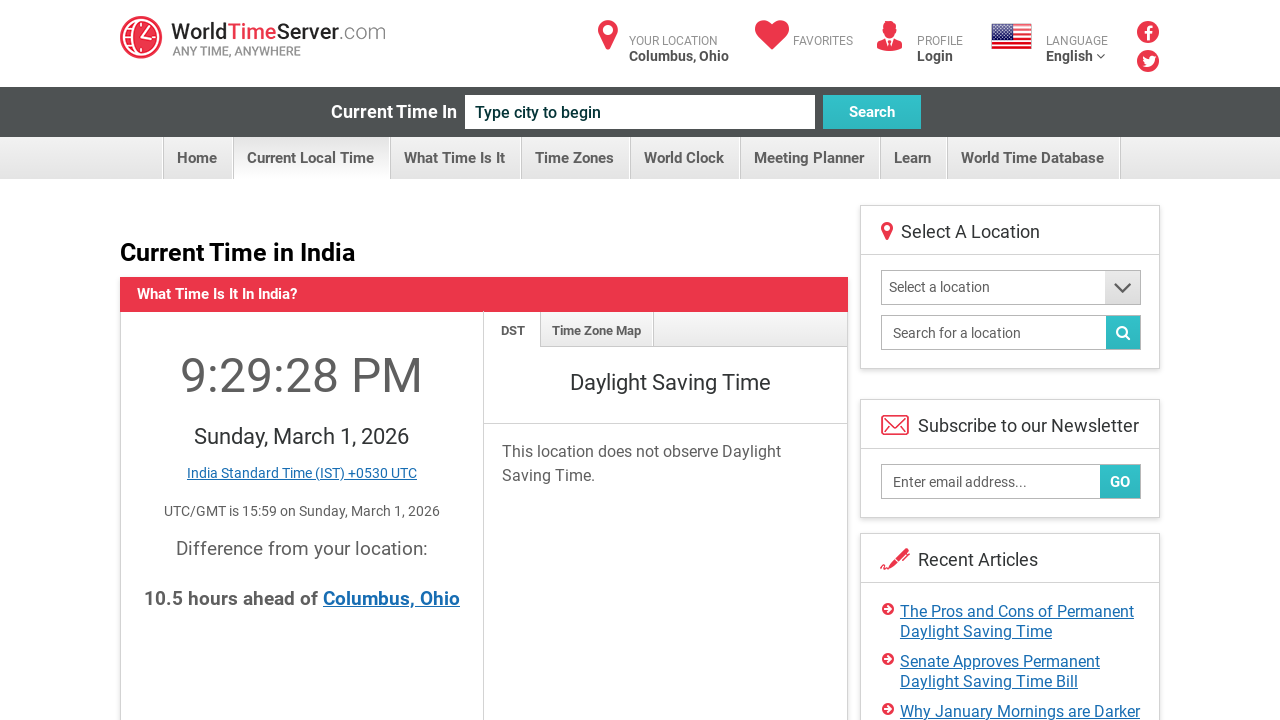

Verified local time element is visible and displayed on the page
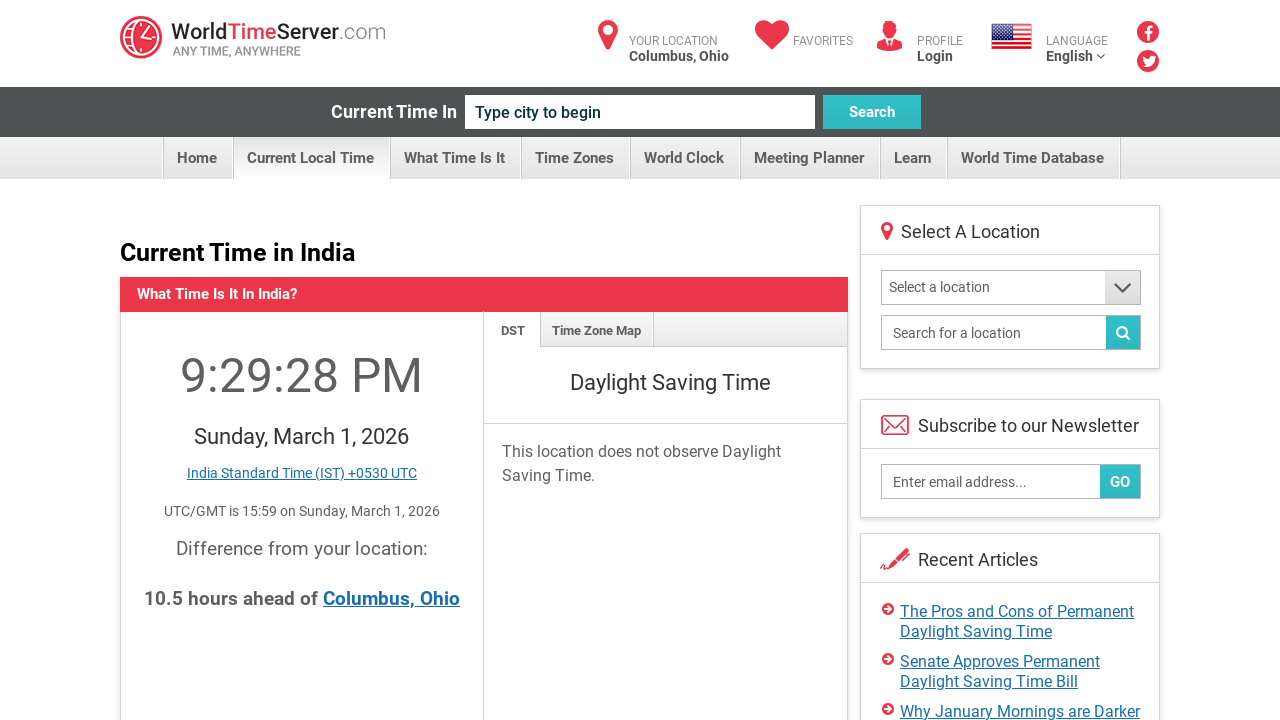

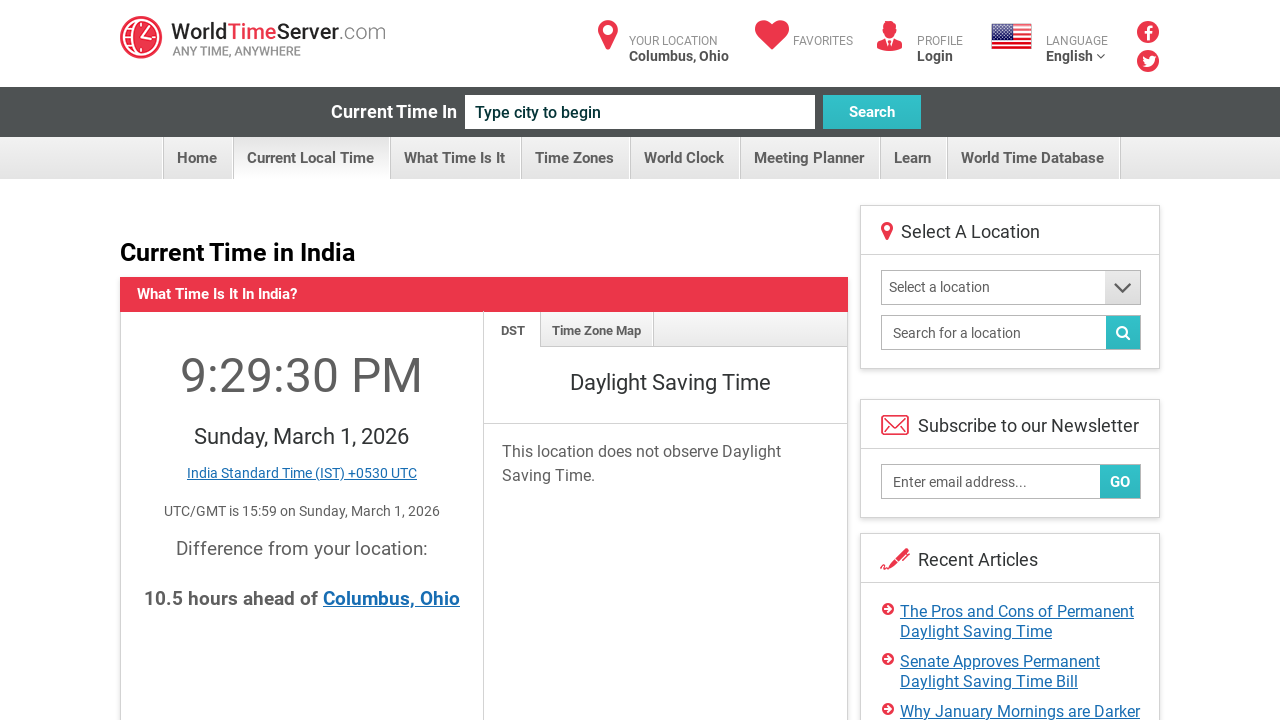